Tests file upload functionality by uploading a file and verifying the uploaded filename.

Starting URL: https://the-internet.herokuapp.com/upload

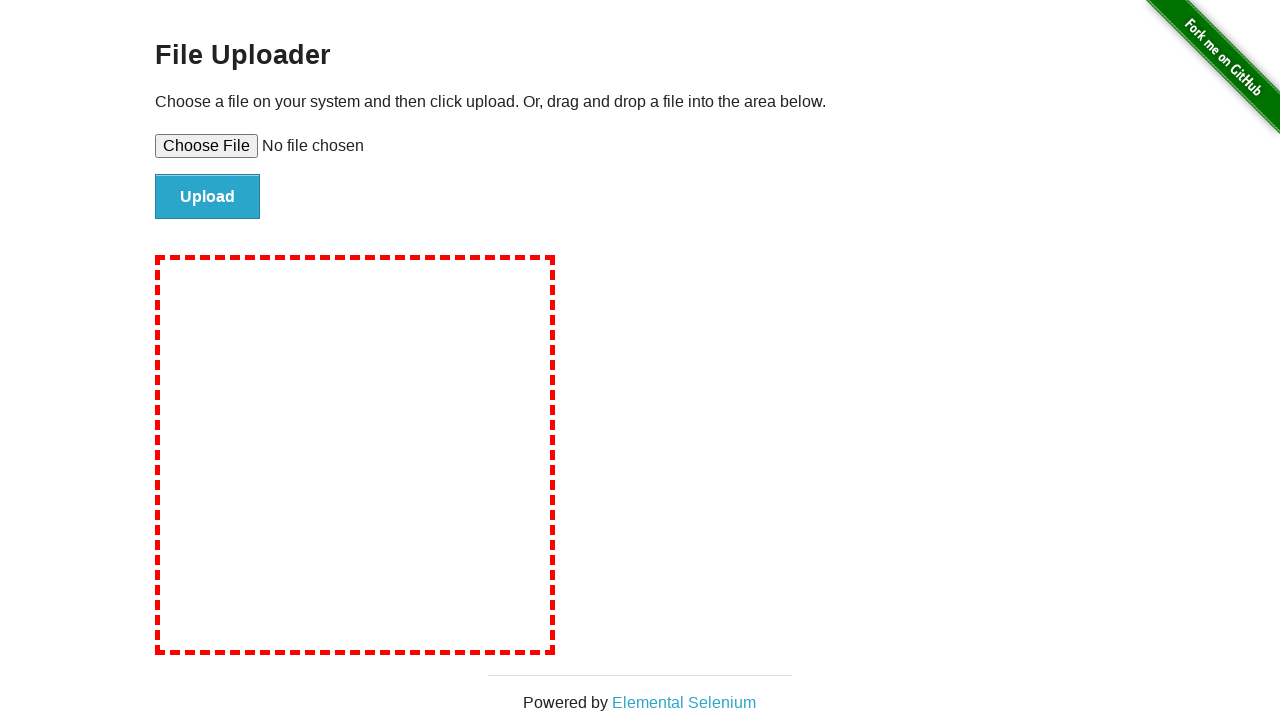

Created temporary test file 'test_upload.txt'
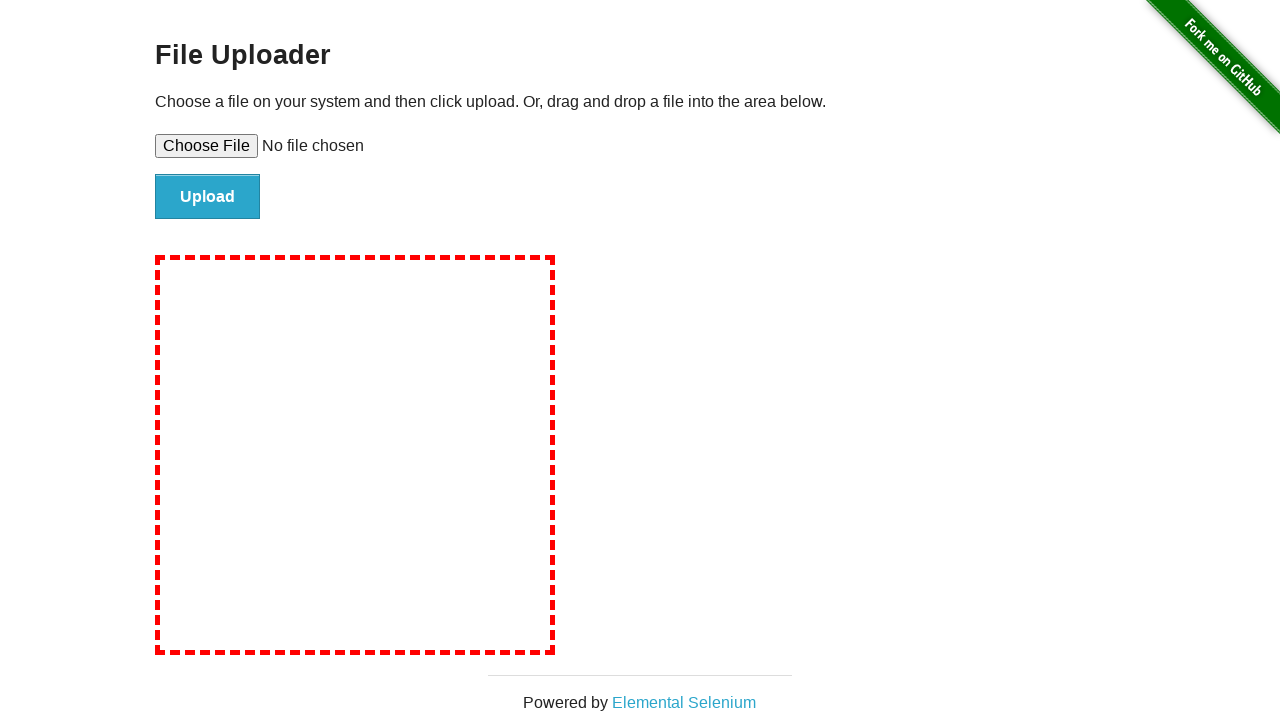

Selected test file for upload using file input element
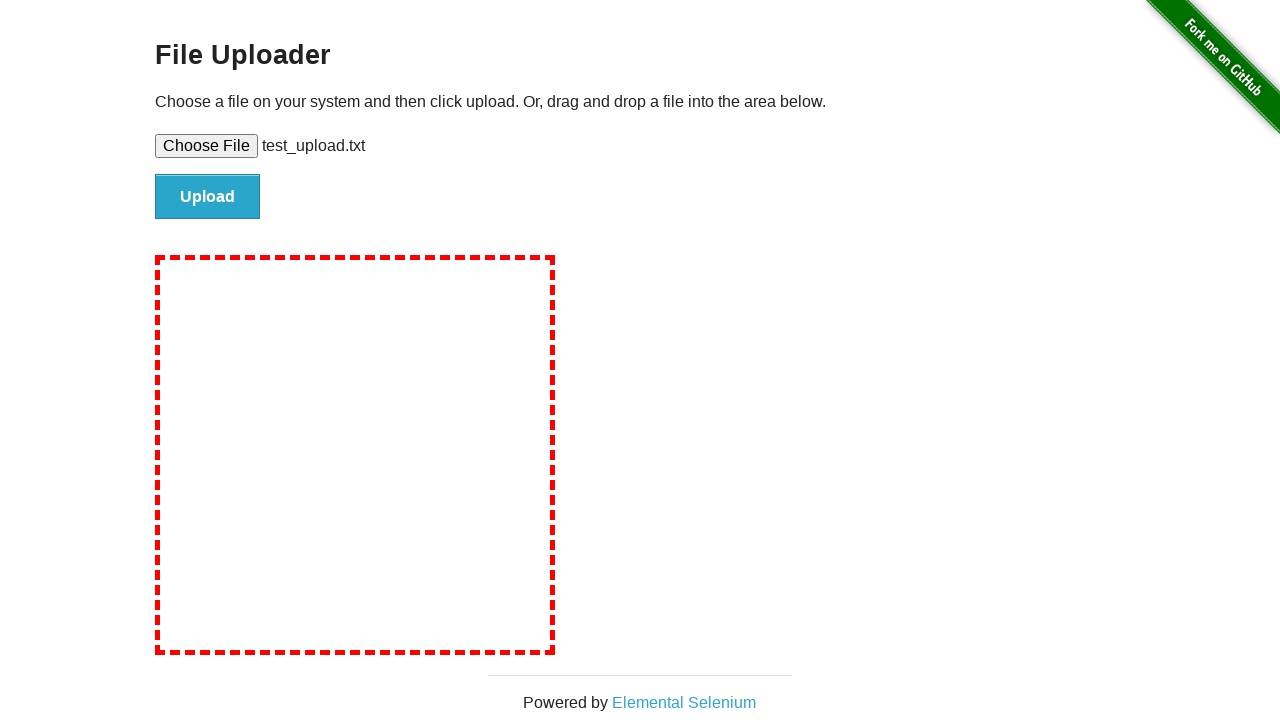

Clicked upload button to submit file at (208, 197) on #file-submit
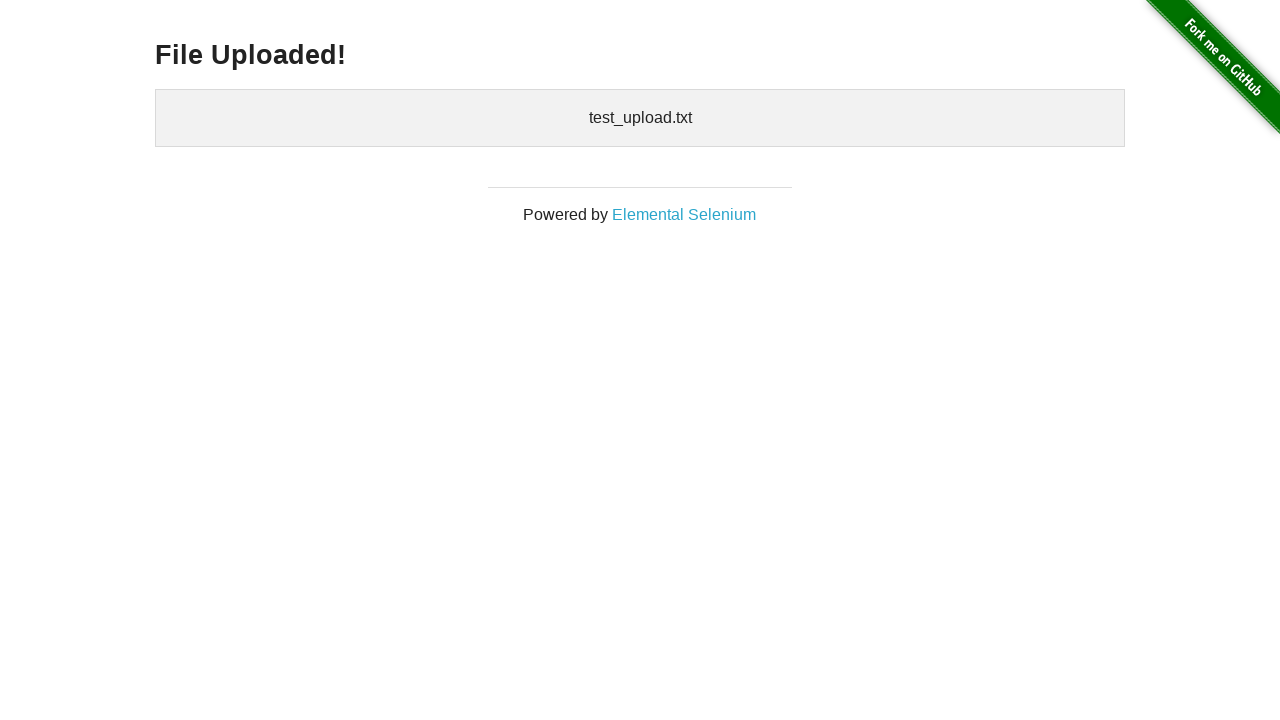

Waited for uploaded files section to appear
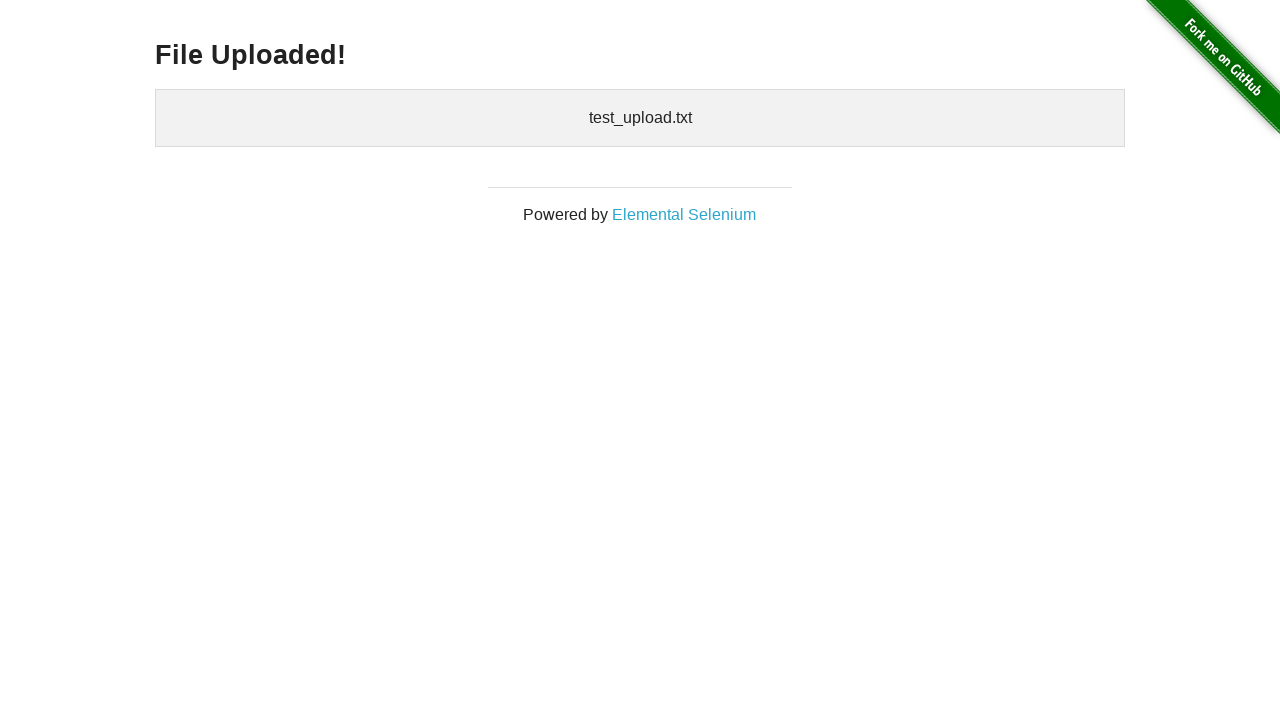

Retrieved uploaded file name from the page
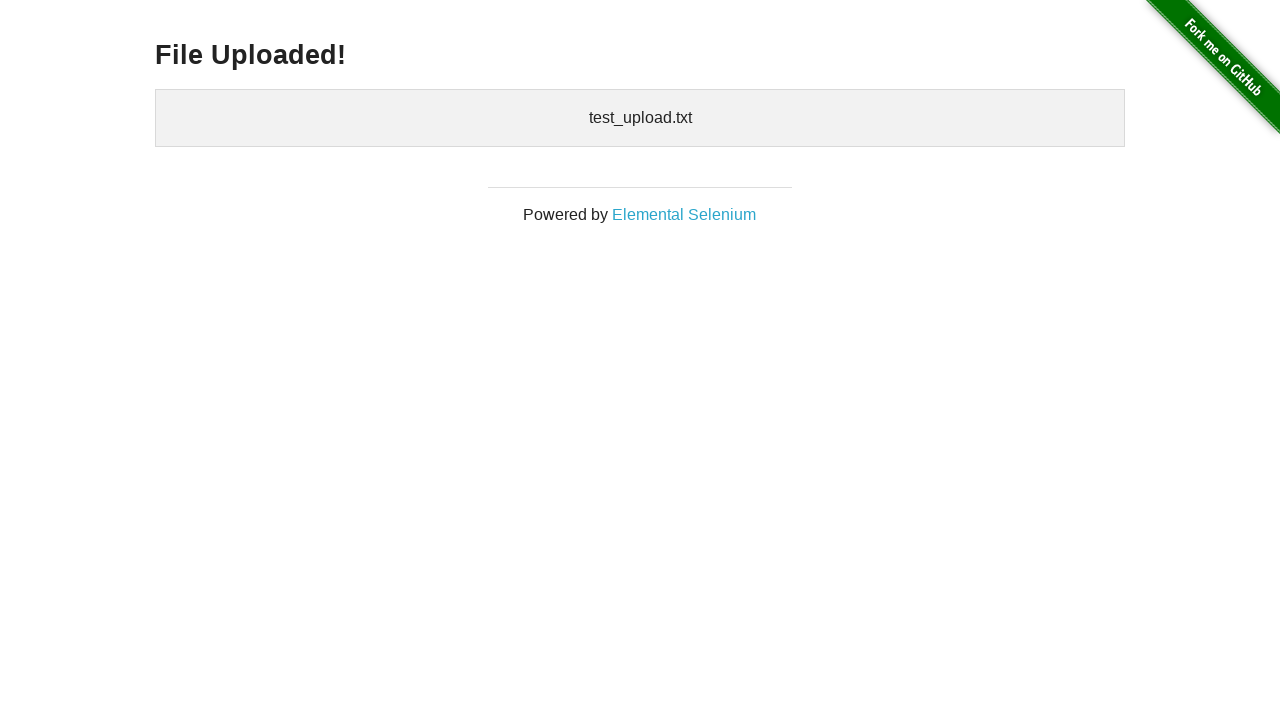

Verified that 'test_upload.txt' is present in uploaded files list
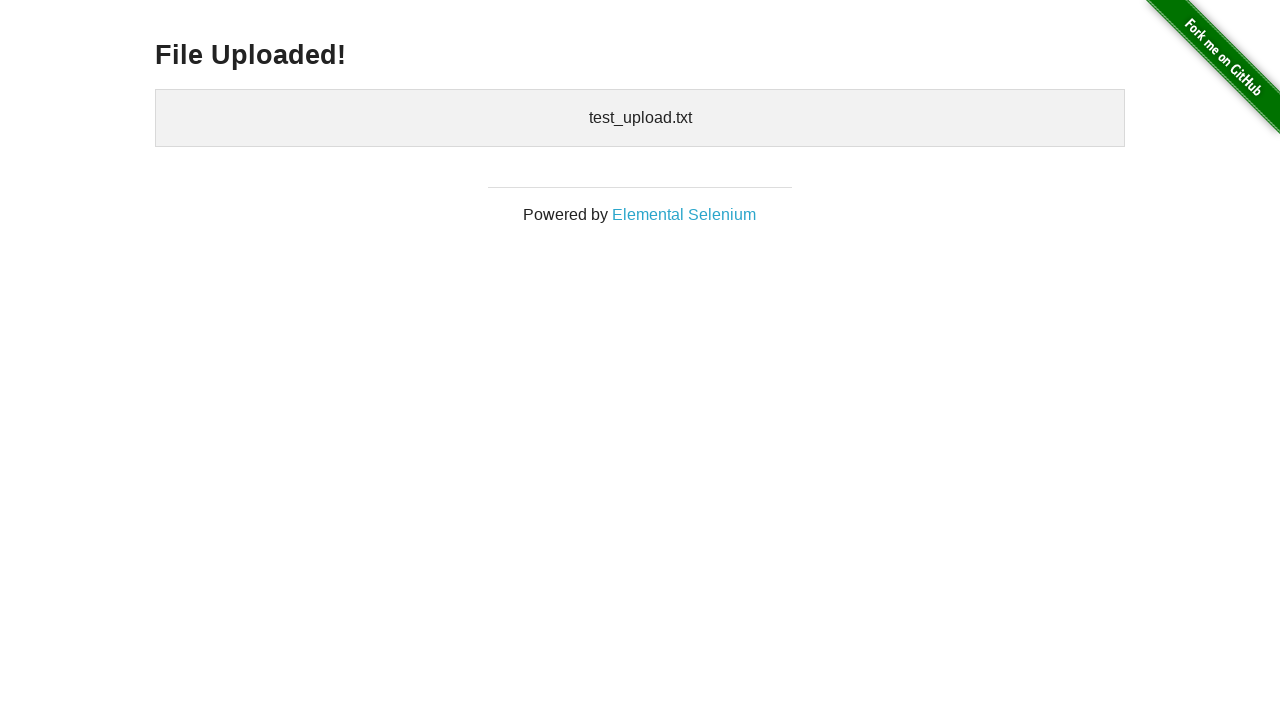

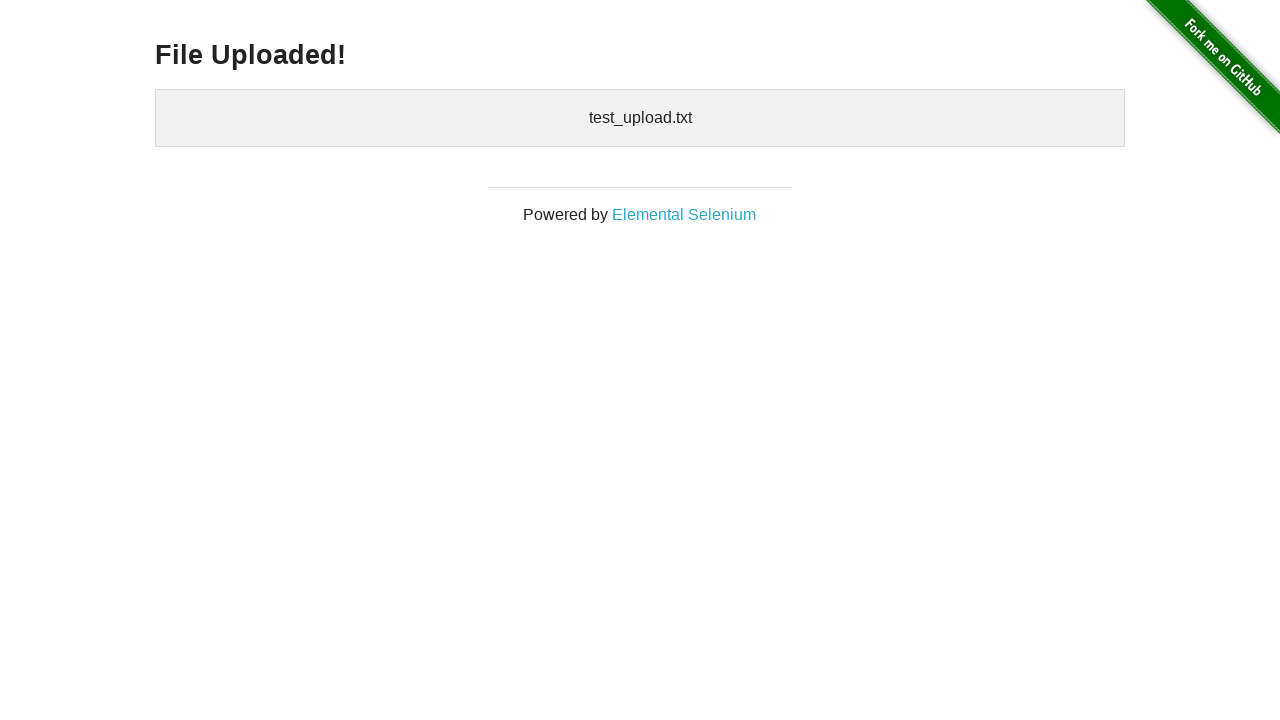